Tests navigation to the courses page by hovering over the menu and clicking on the courses link

Starting URL: https://skillfactory.ru/

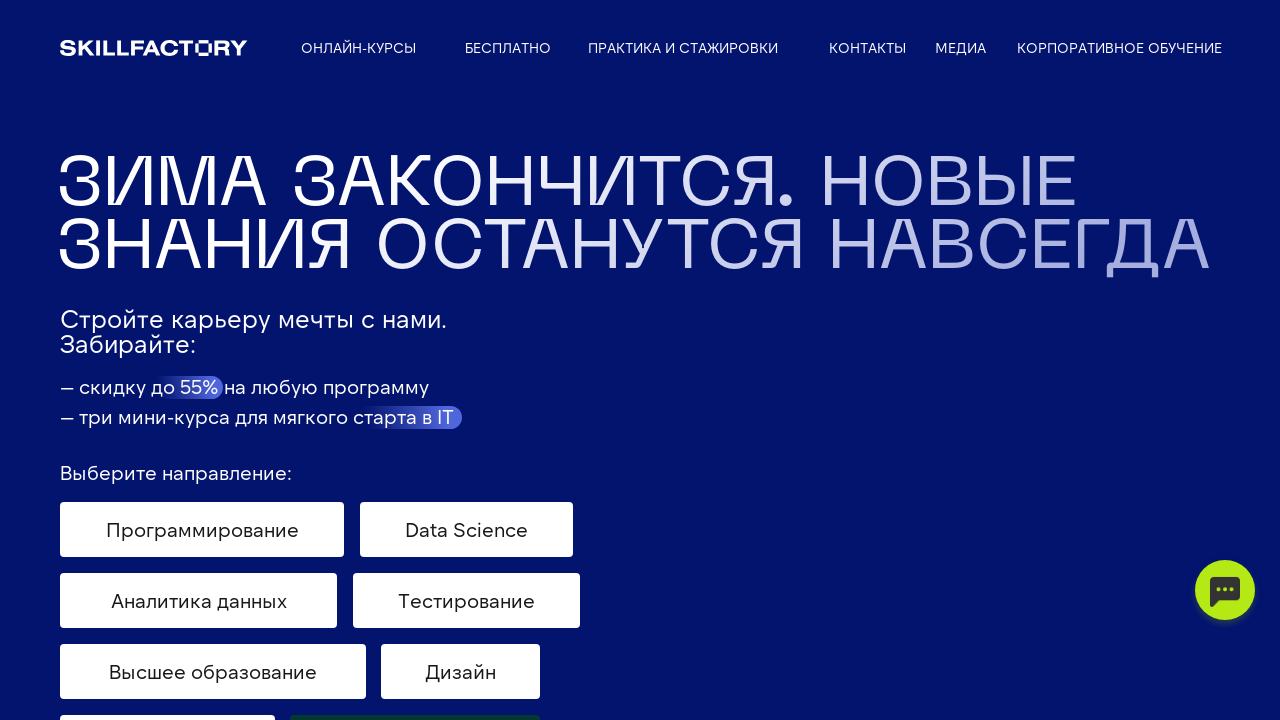

Hovered over first navigation menu item at (358, 48) on .t978__tm-link:nth-child(1)
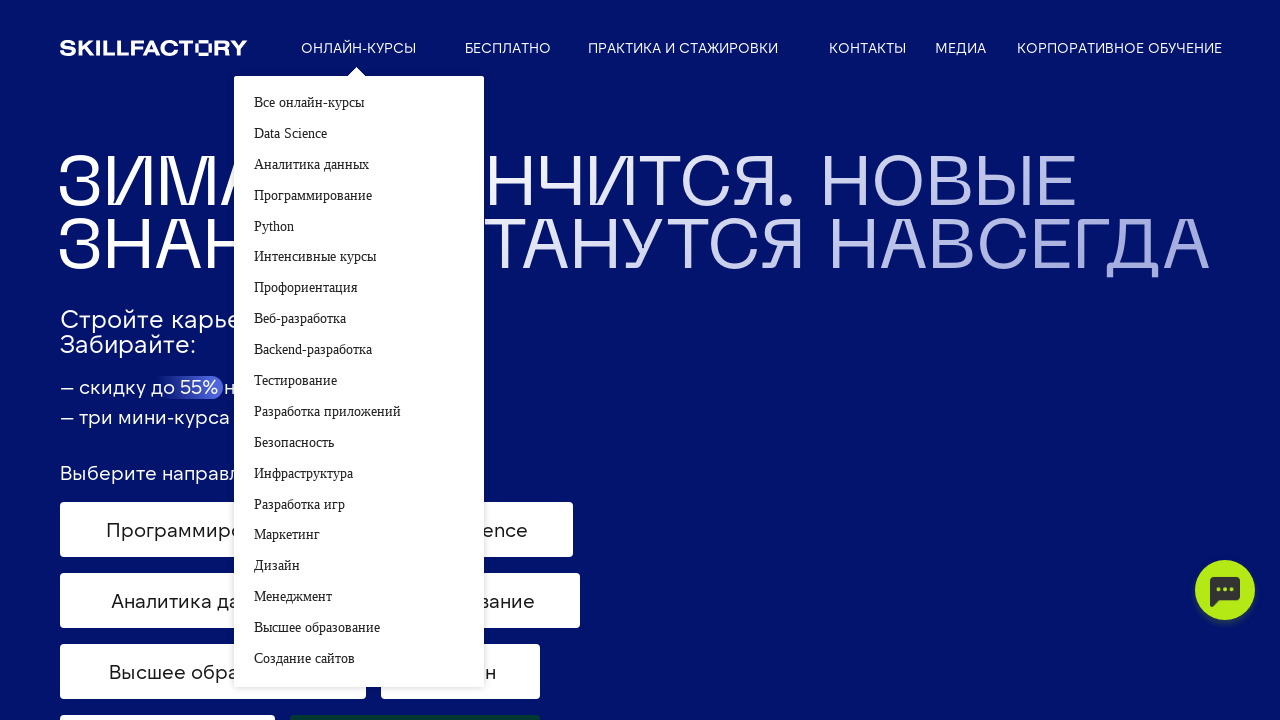

Clicked on active menu link at (358, 48) on .t978__tm-link_active
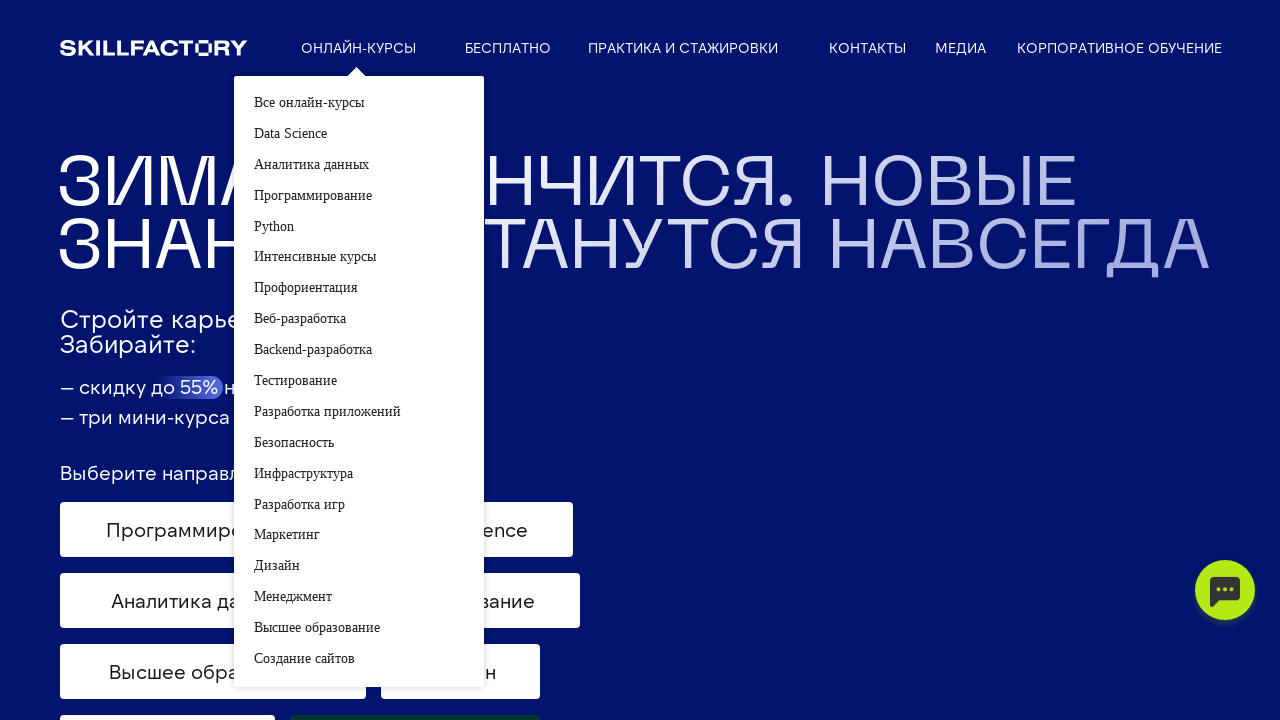

Clicked on first submenu item to navigate to courses at (309, 103) on .t978__menu-item:nth-child(1) .t978__typo_623893182 > .t978__link-inner
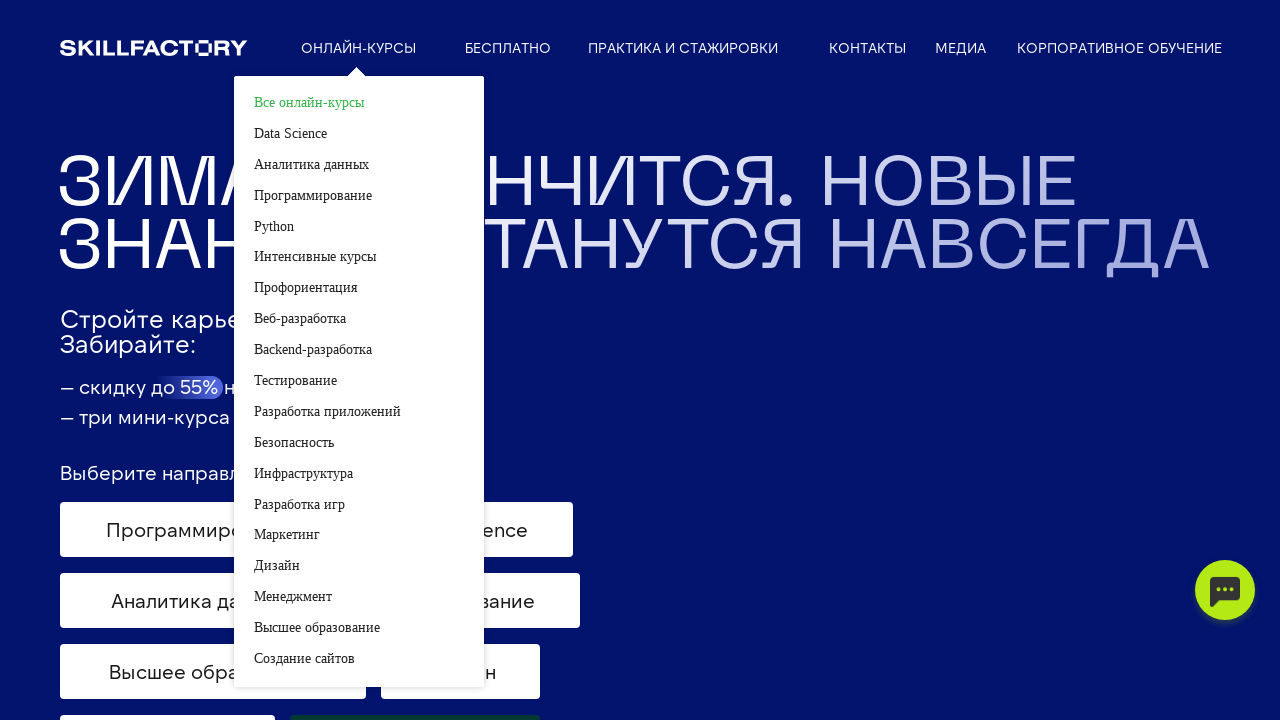

New tab loaded with courses page
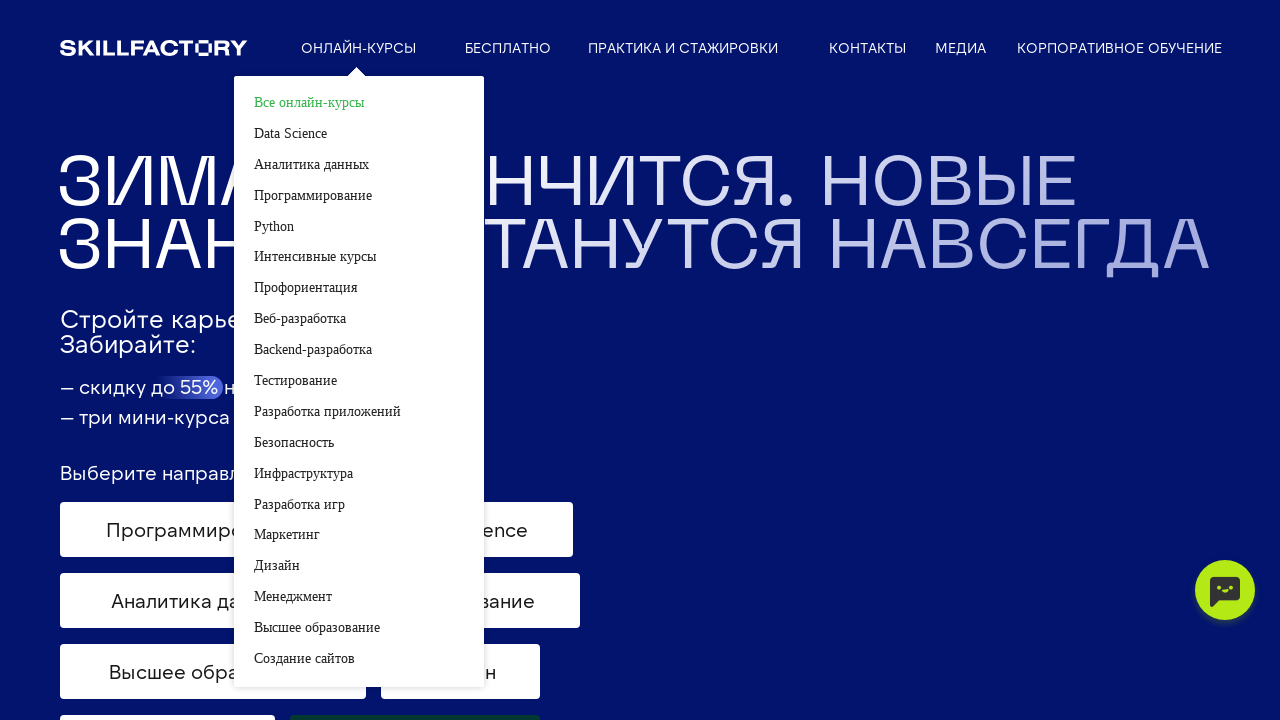

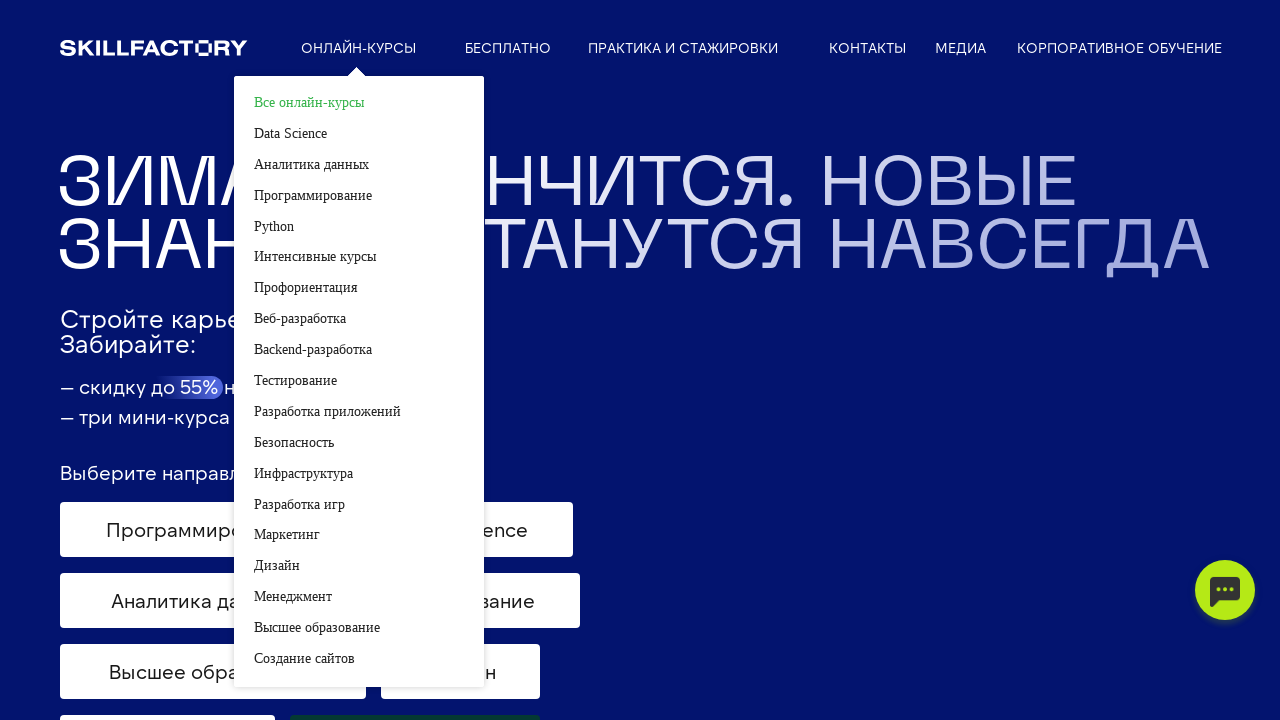